Tests the search functionality on W3Schools by entering "HTML" in the search box and clicking the search button

Starting URL: https://www.w3schools.com/

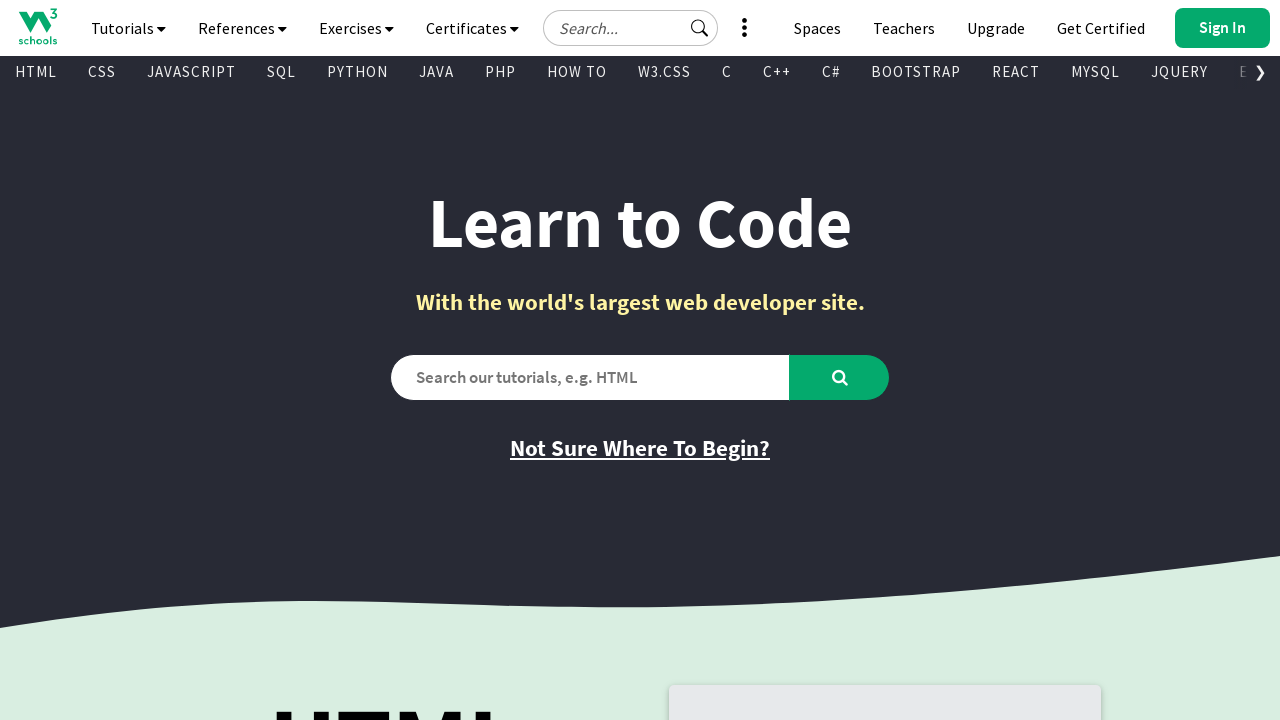

Filled search box with 'HTML' on #search2
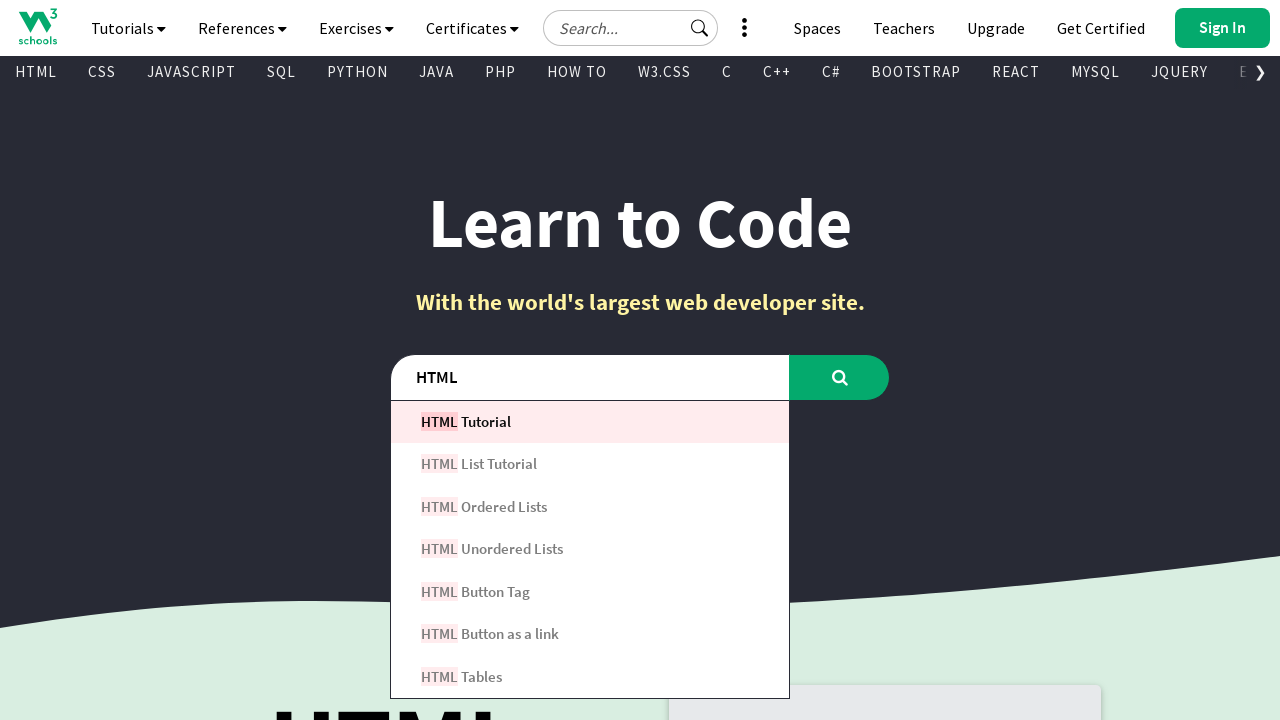

Clicked search button at (840, 377) on #learntocode_searchbtn
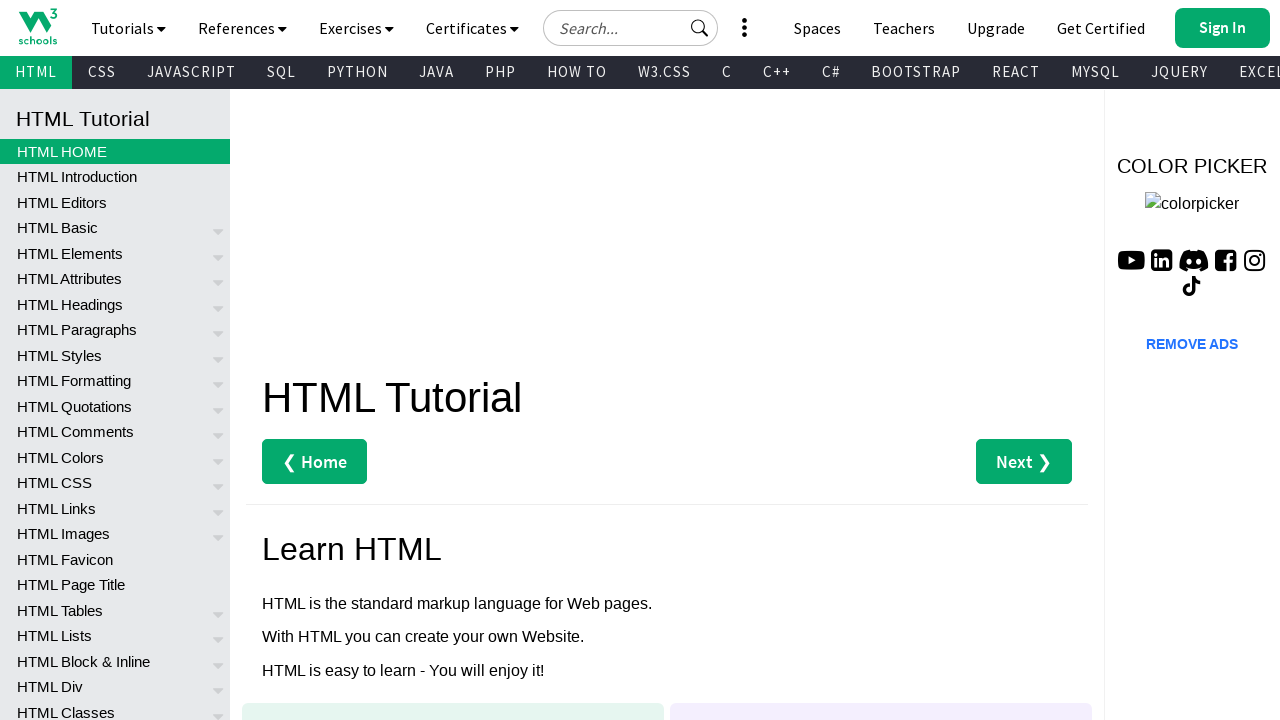

Search results loaded and network idle
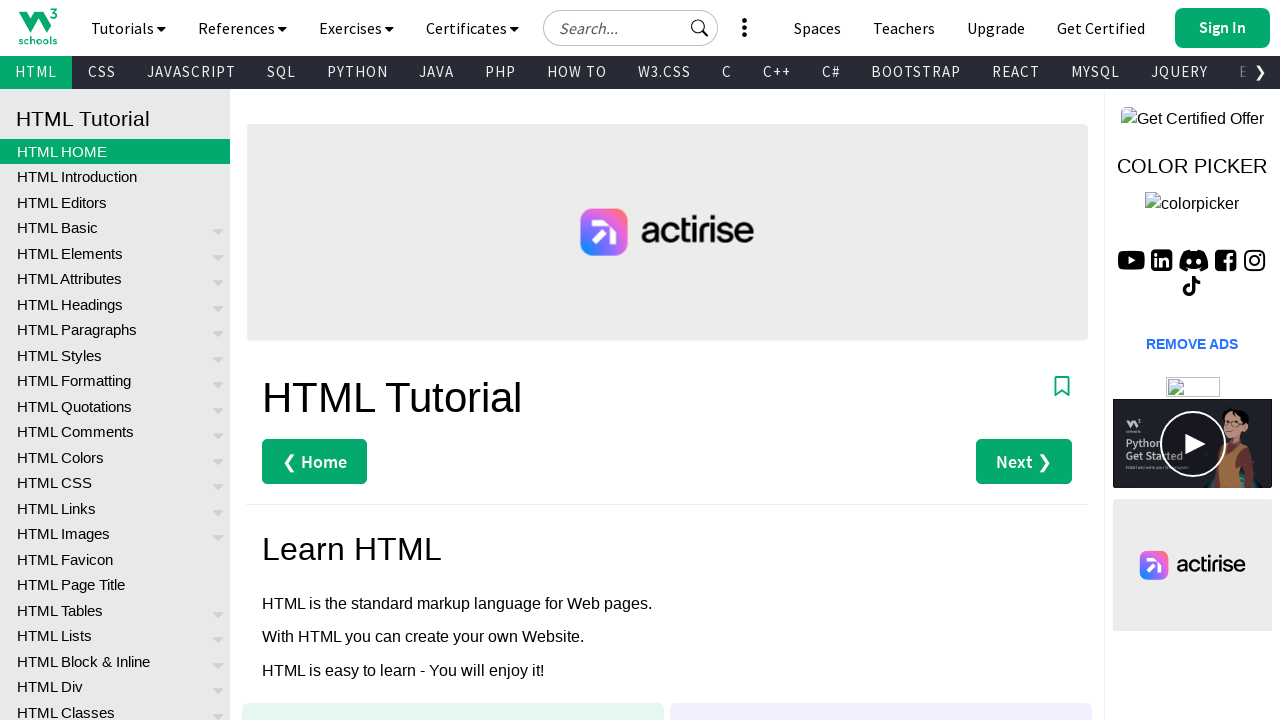

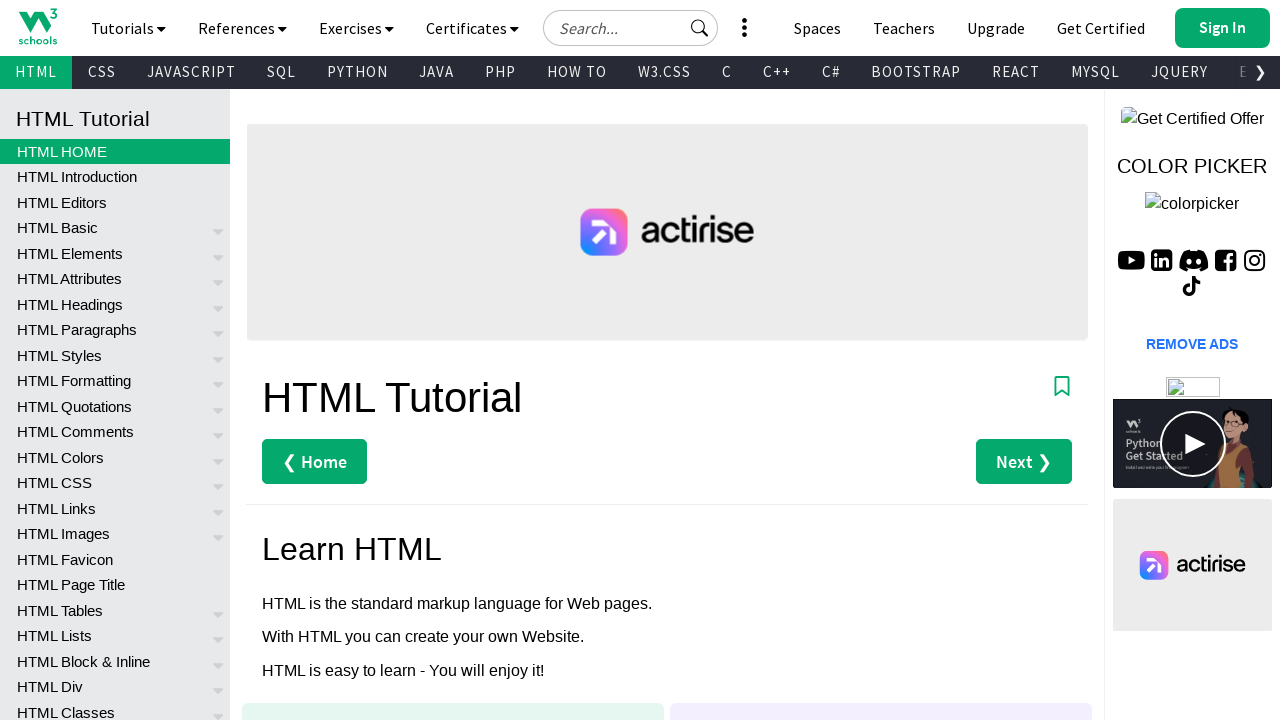